Navigates to Calculator.net and clicks on the "Retirement Calculator" link to access the retirement calculator page

Starting URL: https://www.calculator.net/

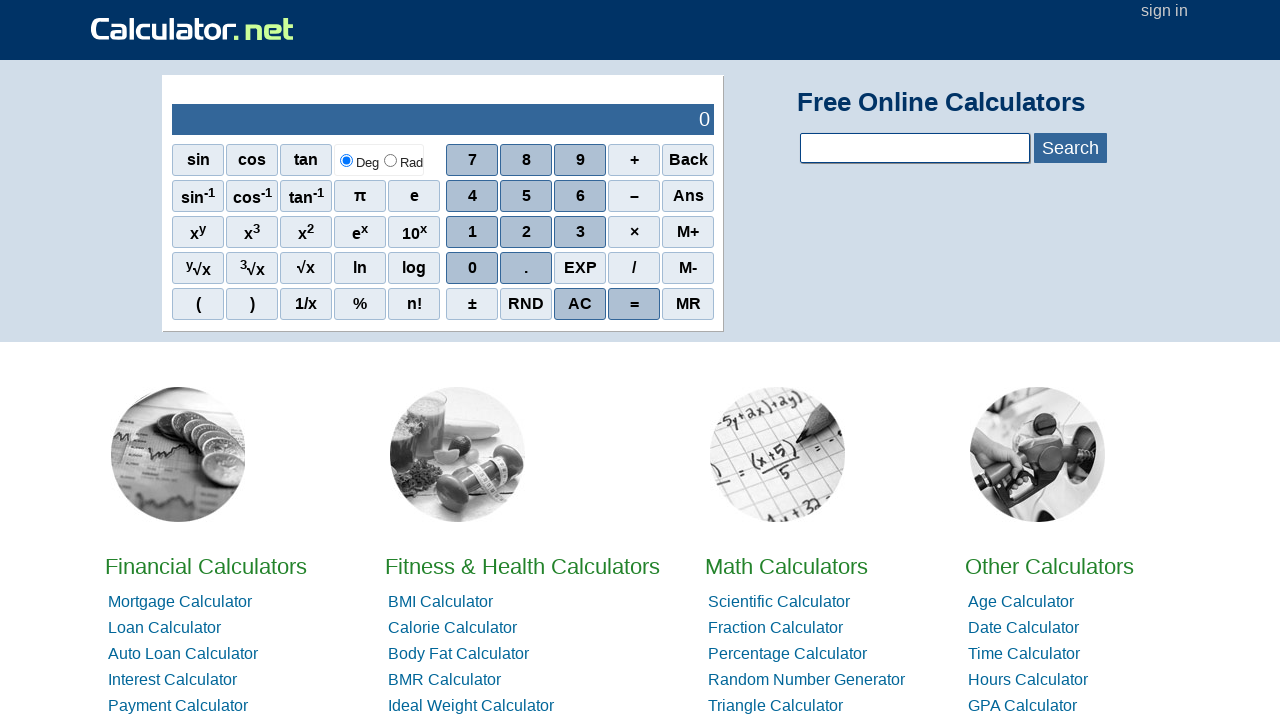

Clicked on the 'Retirement Calculator' link at (186, 360) on a:text('Retirement Calculator')
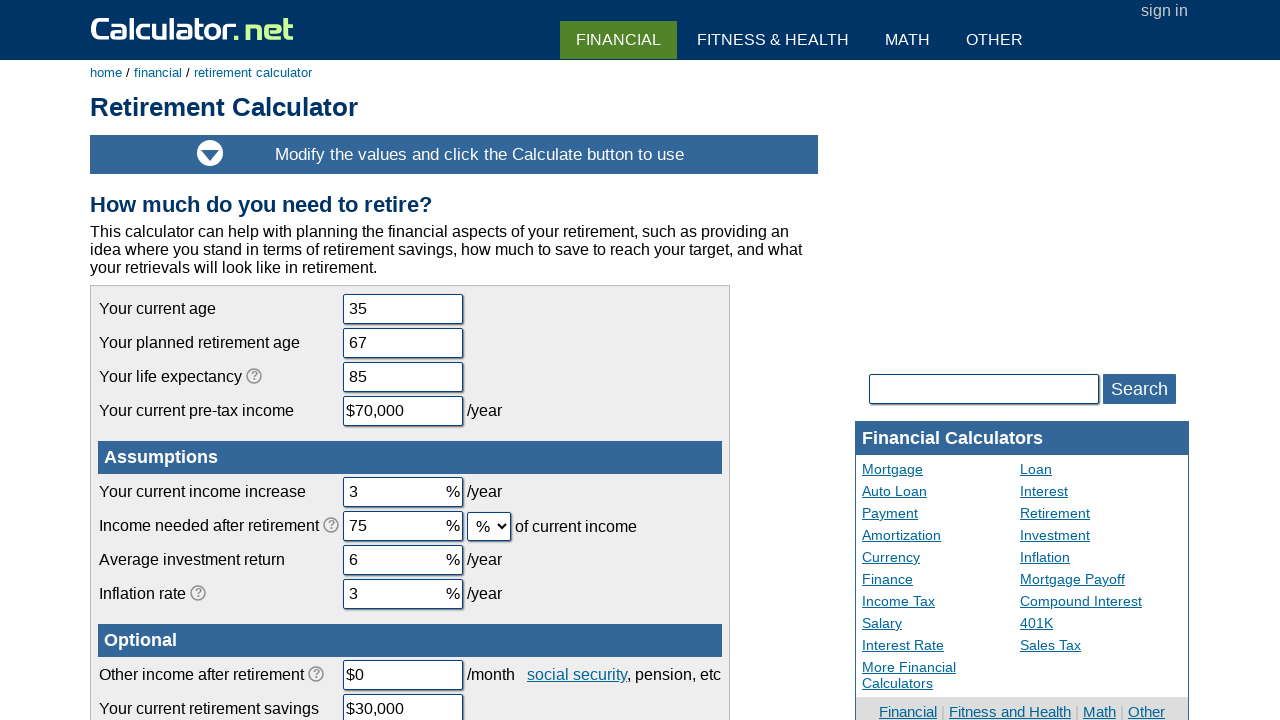

Retirement calculator page loaded (domcontentloaded)
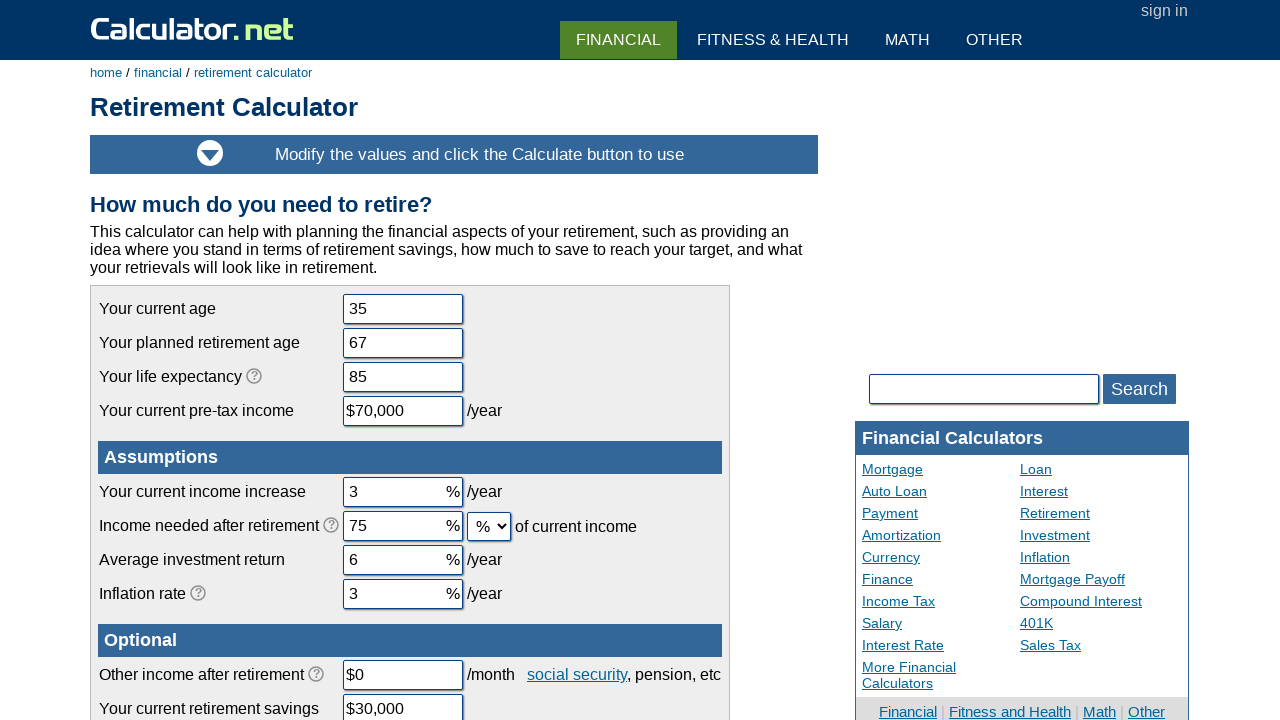

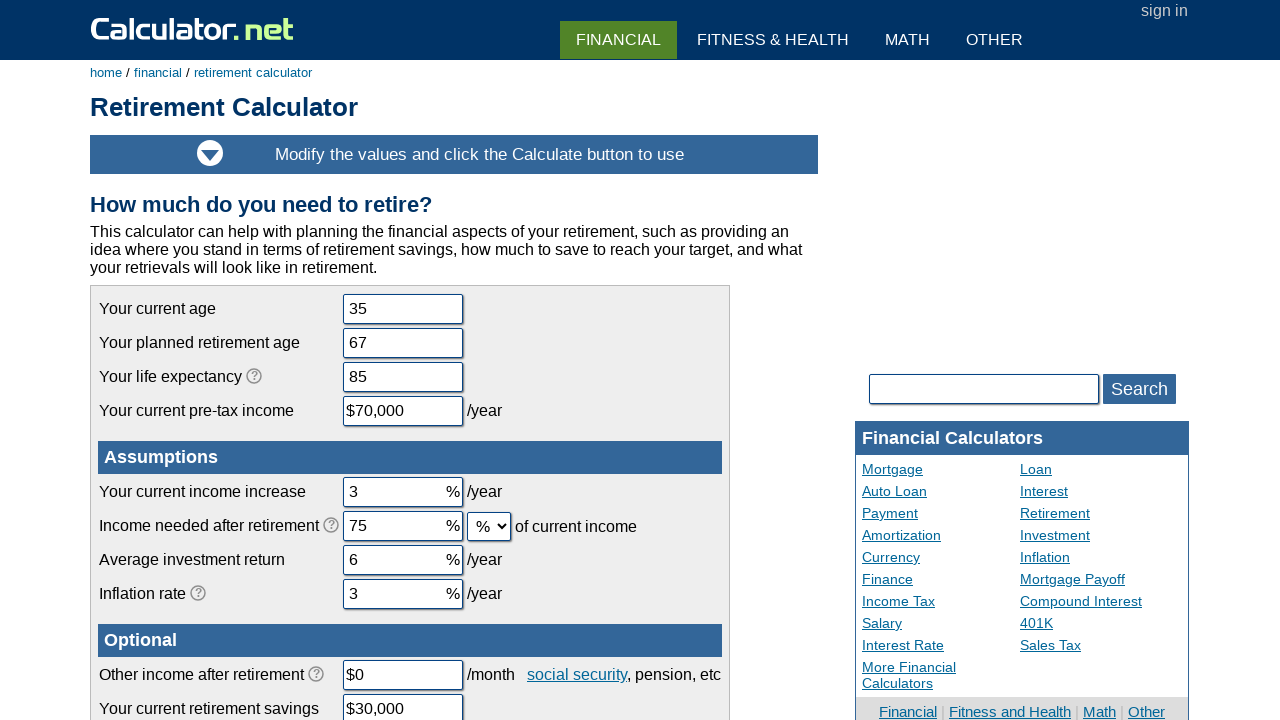